Tests the parking calculator's error handling when the leaving date/time is earlier than the starting date/time, verifying that an appropriate error message is displayed.

Starting URL: https://www.shino.de/parkcalc/

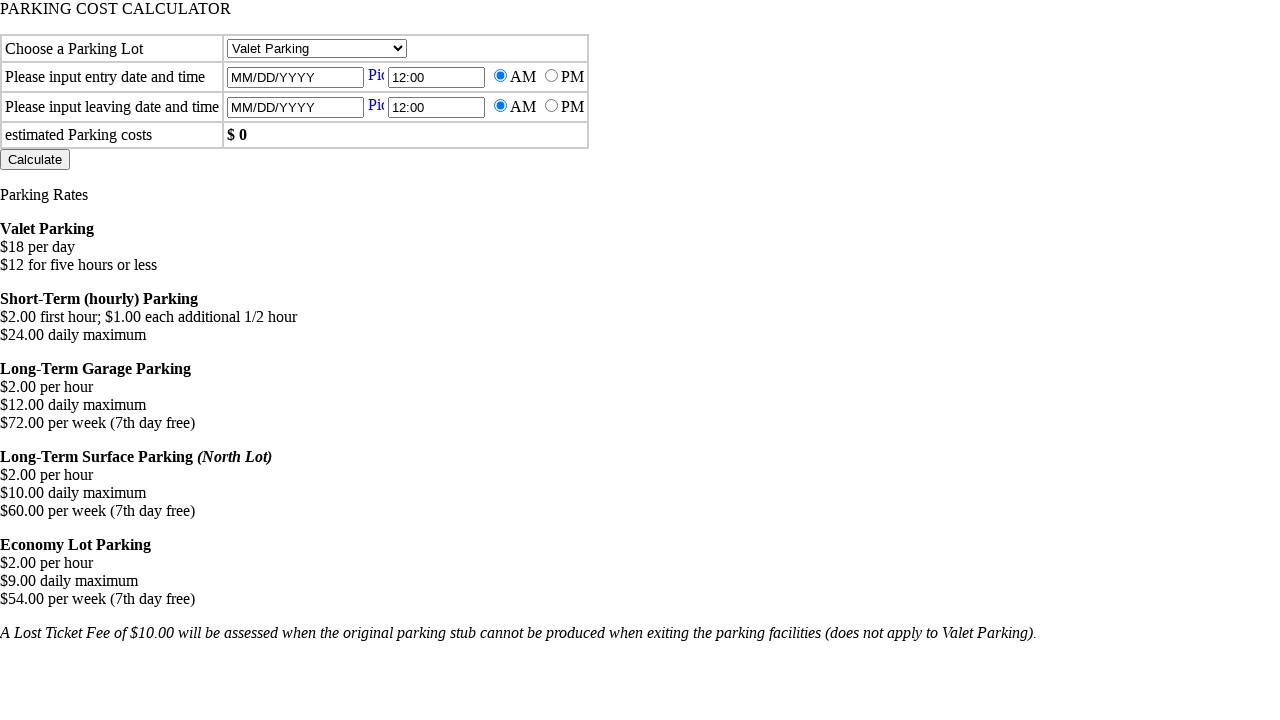

Selected 'Valet Parking' option from parking lot dropdown on #ParkingLot
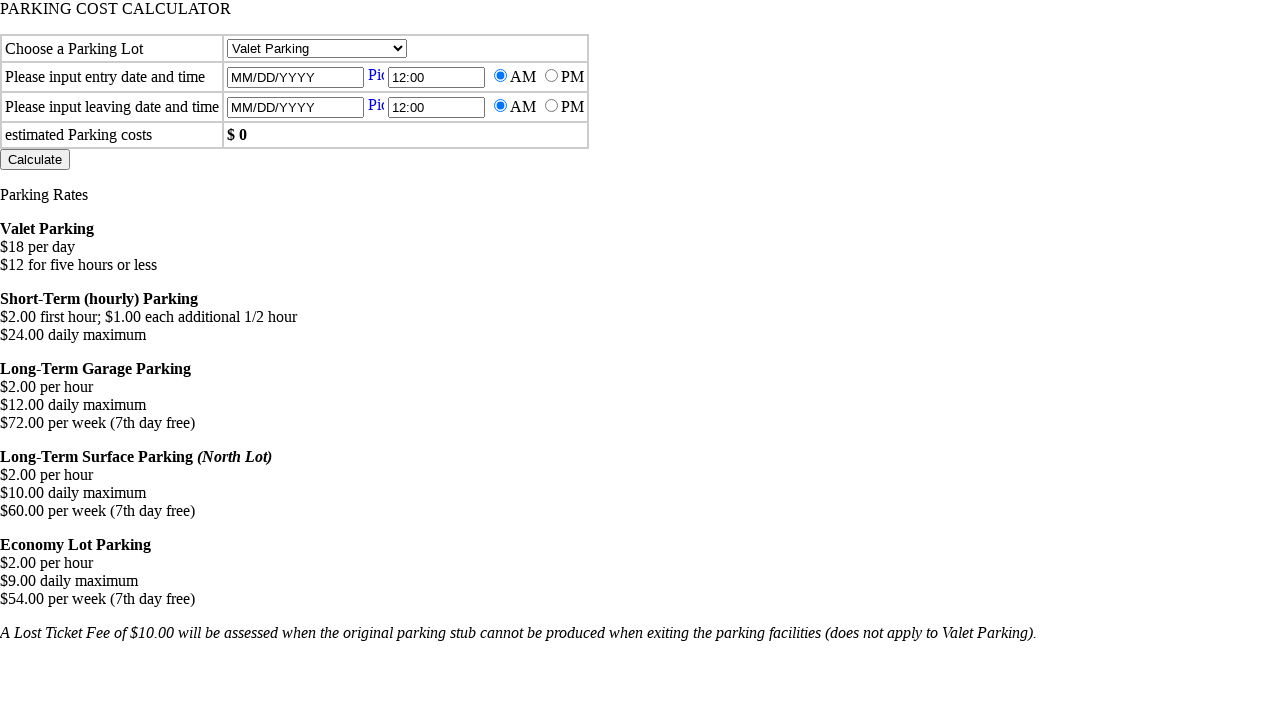

Filled starting date field with '01/12/2025' on #StartingDate
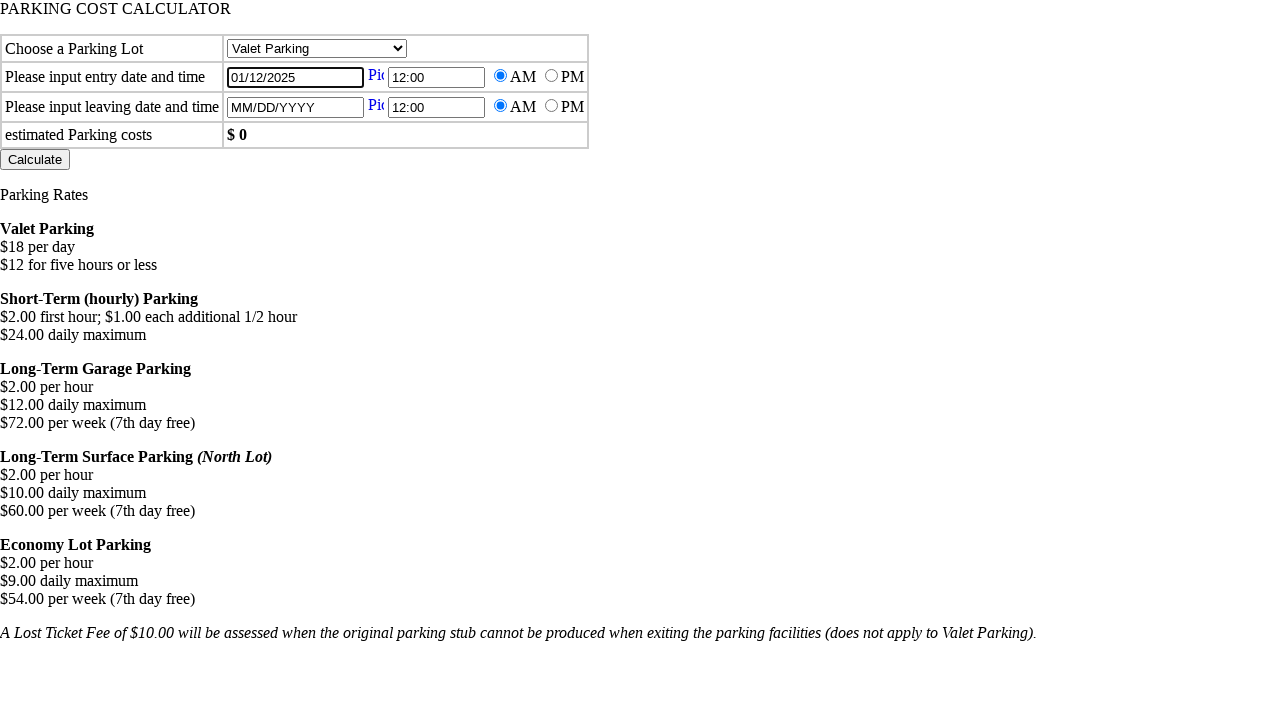

Filled starting time field with '12:00' on #StartingTime
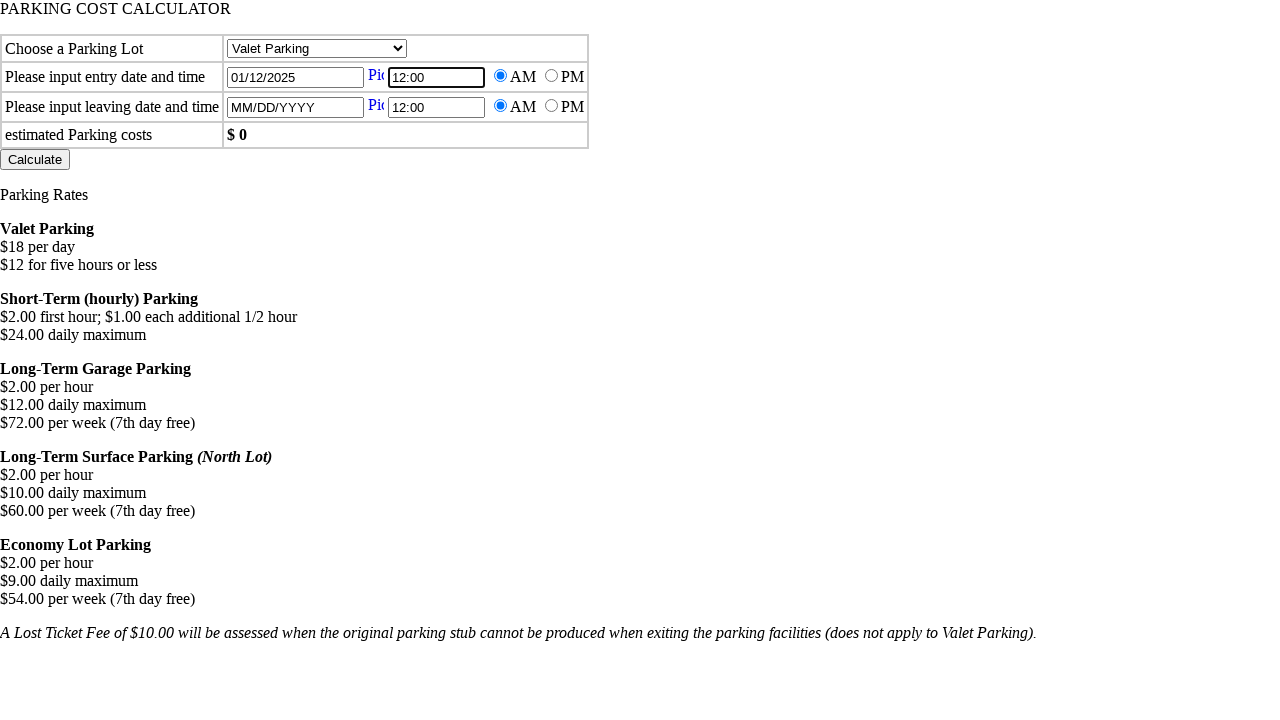

Selected 'AM' for starting time on input[value="AM"][name="StartingTimeAMPM"]
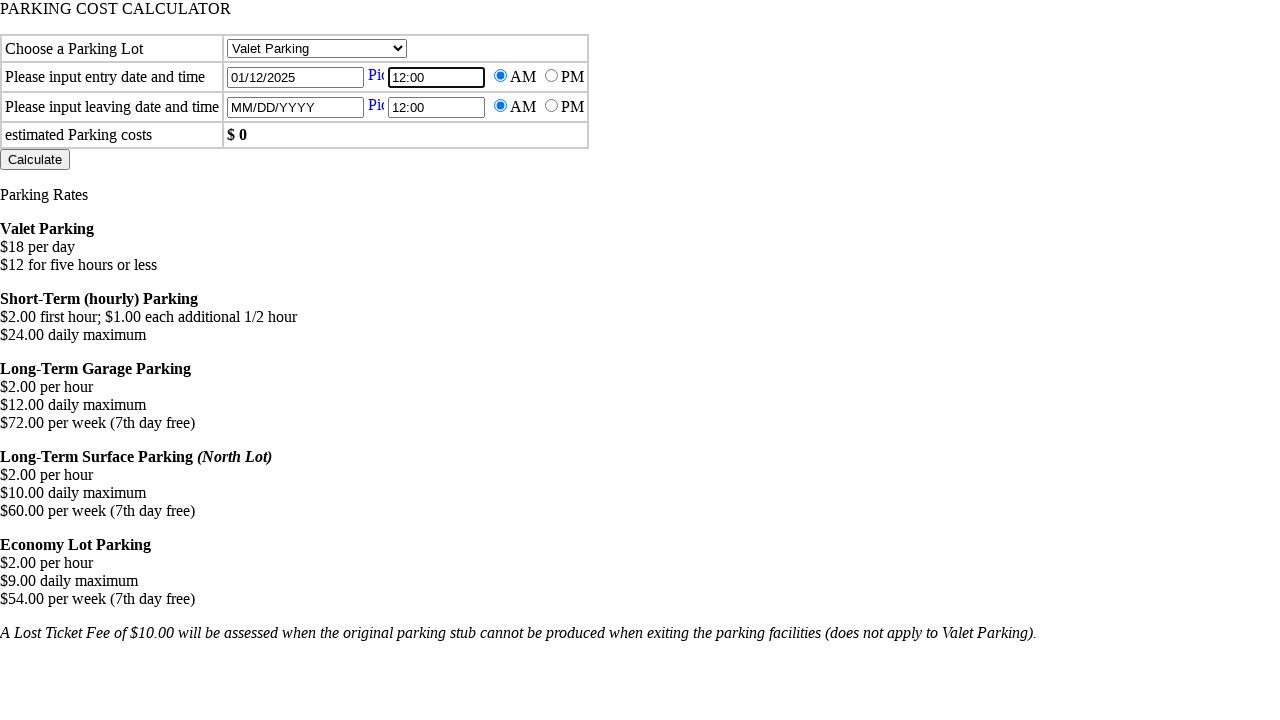

Filled leaving date field with '01/13/2023' (earlier than starting date) on #LeavingDate
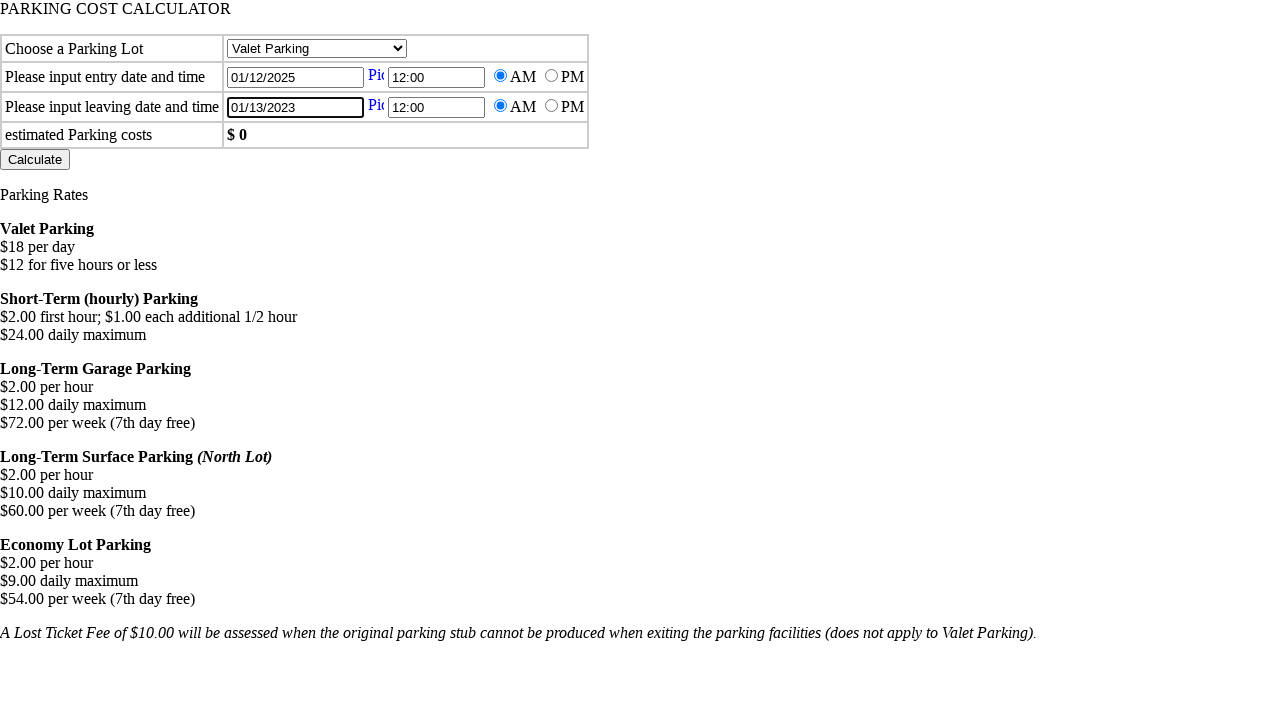

Filled leaving time field with '11:00' on #LeavingTime
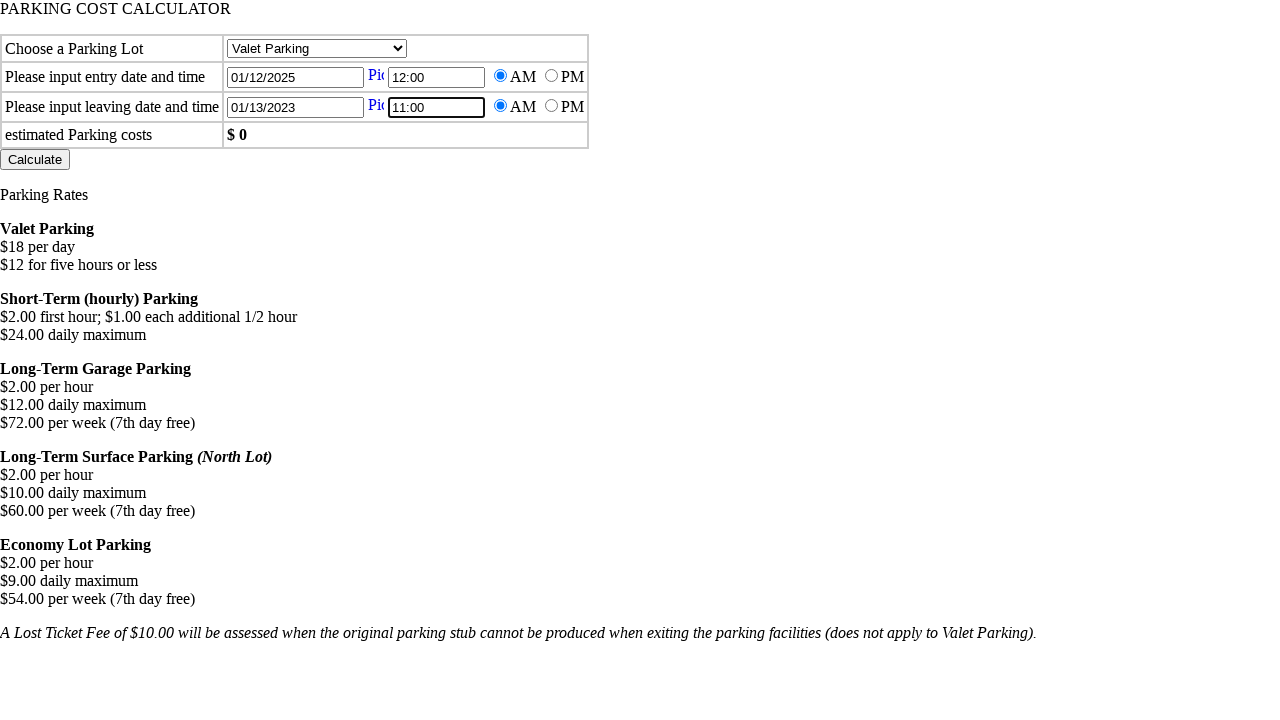

Selected 'PM' for leaving time at (552, 106) on input[value="PM"][name="LeavingTimeAMPM"]
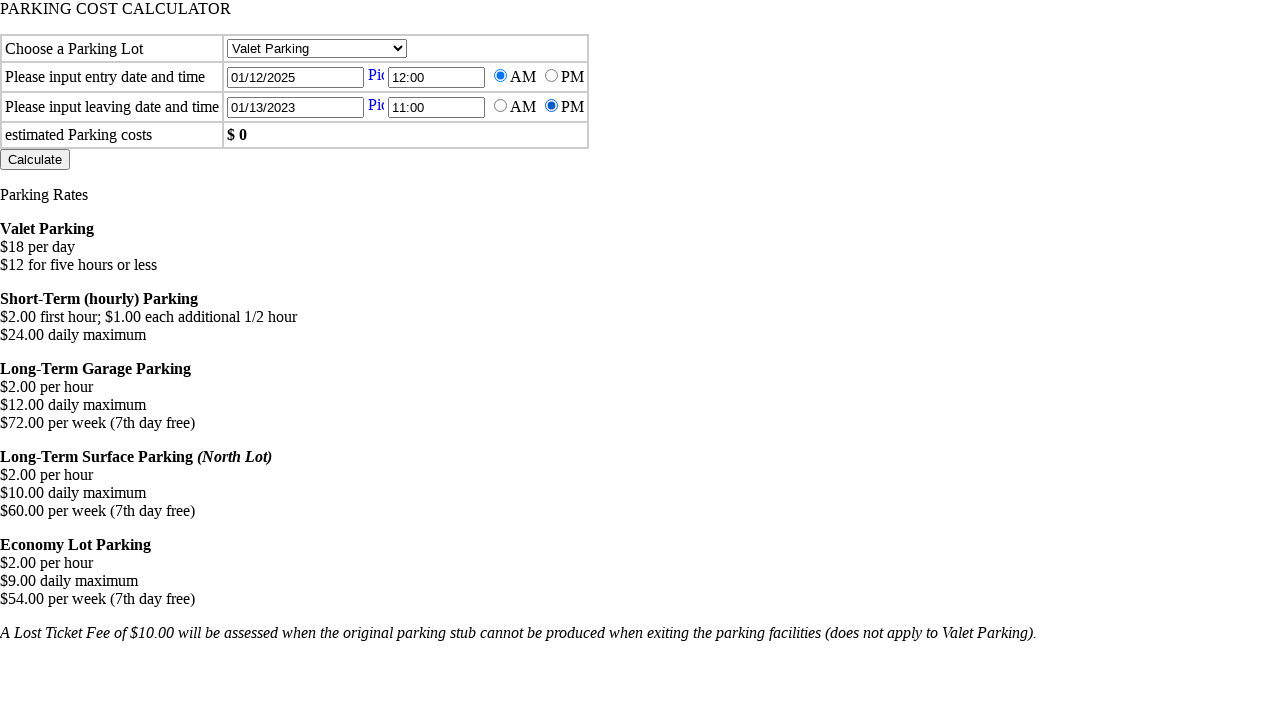

Clicked submit button to calculate parking at (35, 160) on input[type="submit"]
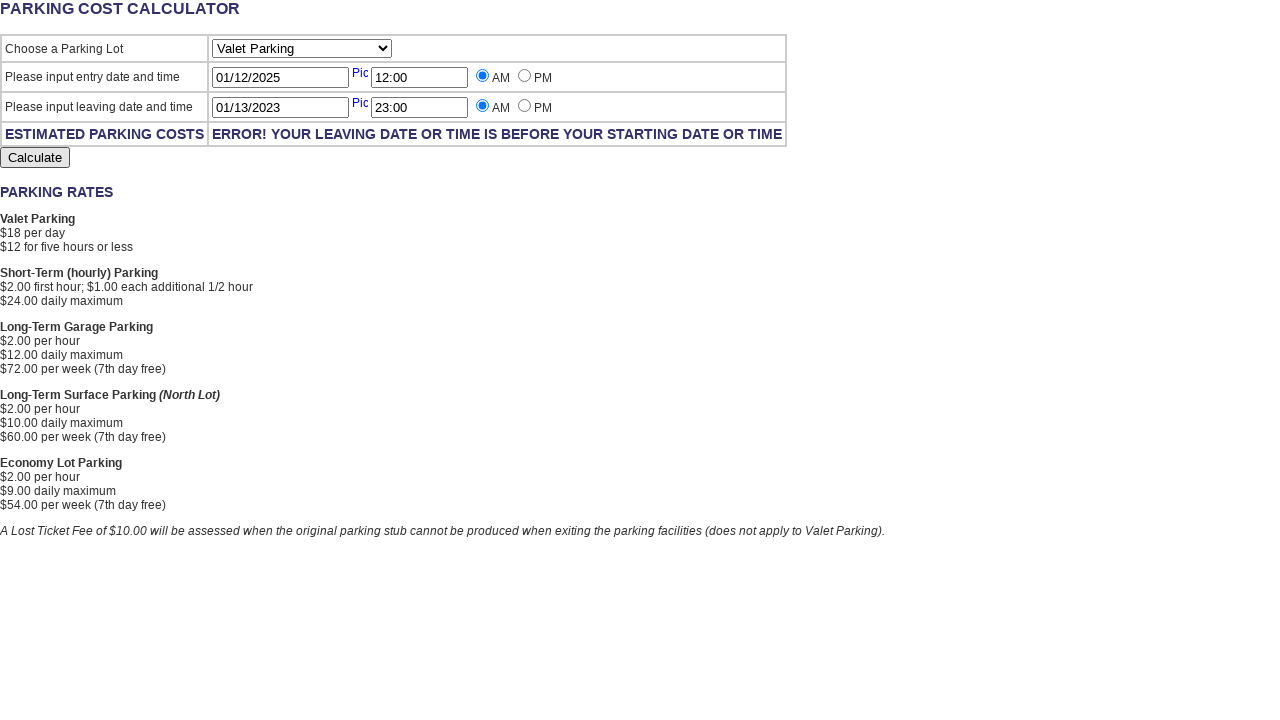

Waited for error message to appear in results table
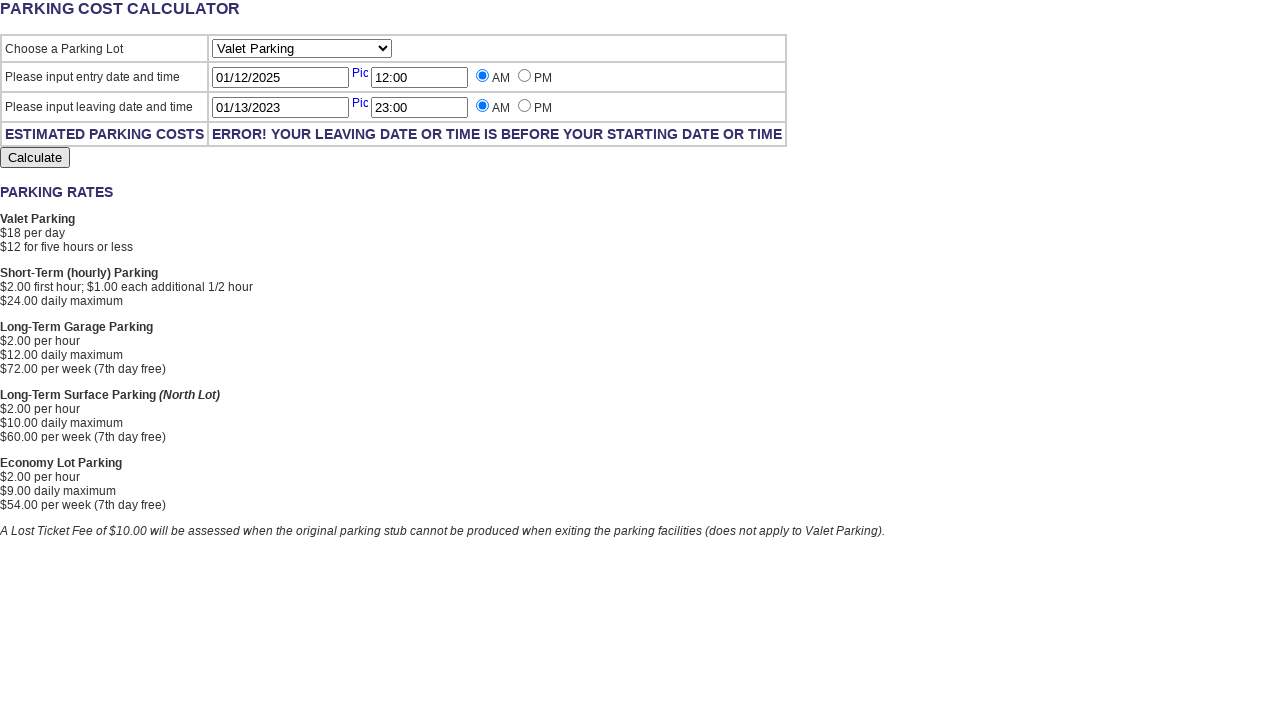

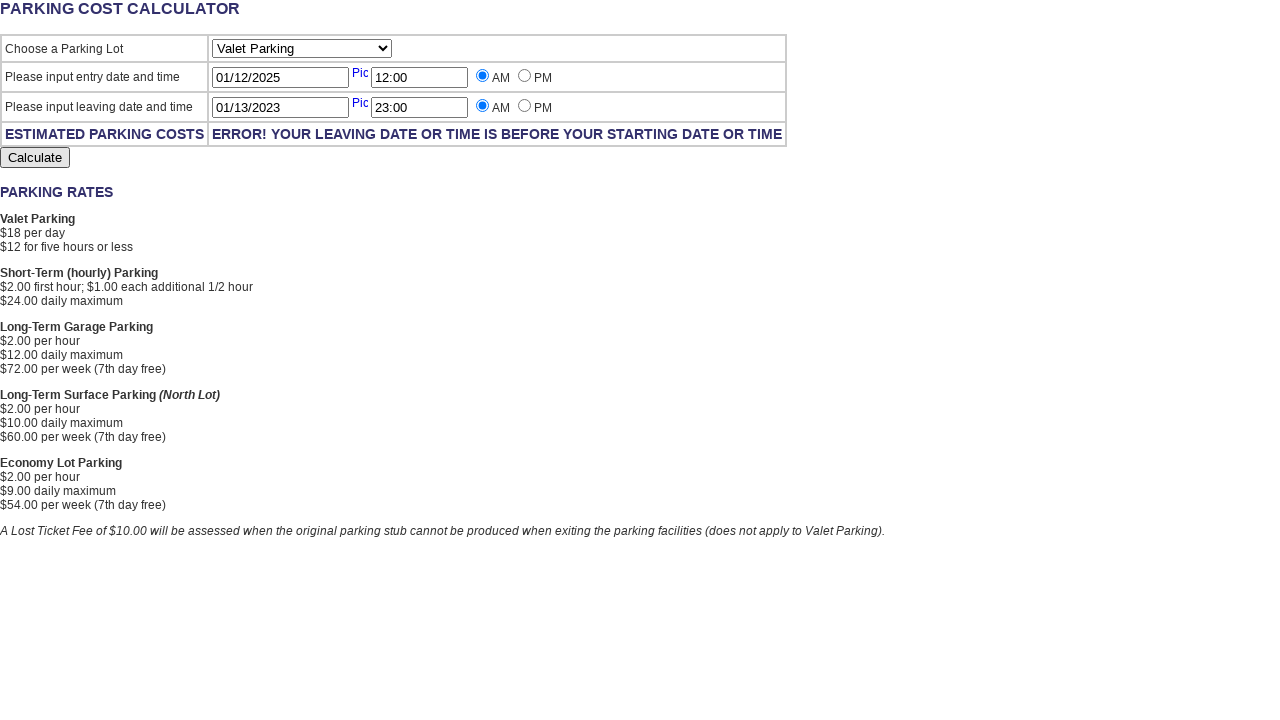